Tests a passenger dropdown widget by opening it, incrementing the adult passenger count 4 times using the increment button, and then closing the dropdown.

Starting URL: https://rahulshettyacademy.com/dropdownsPractise/

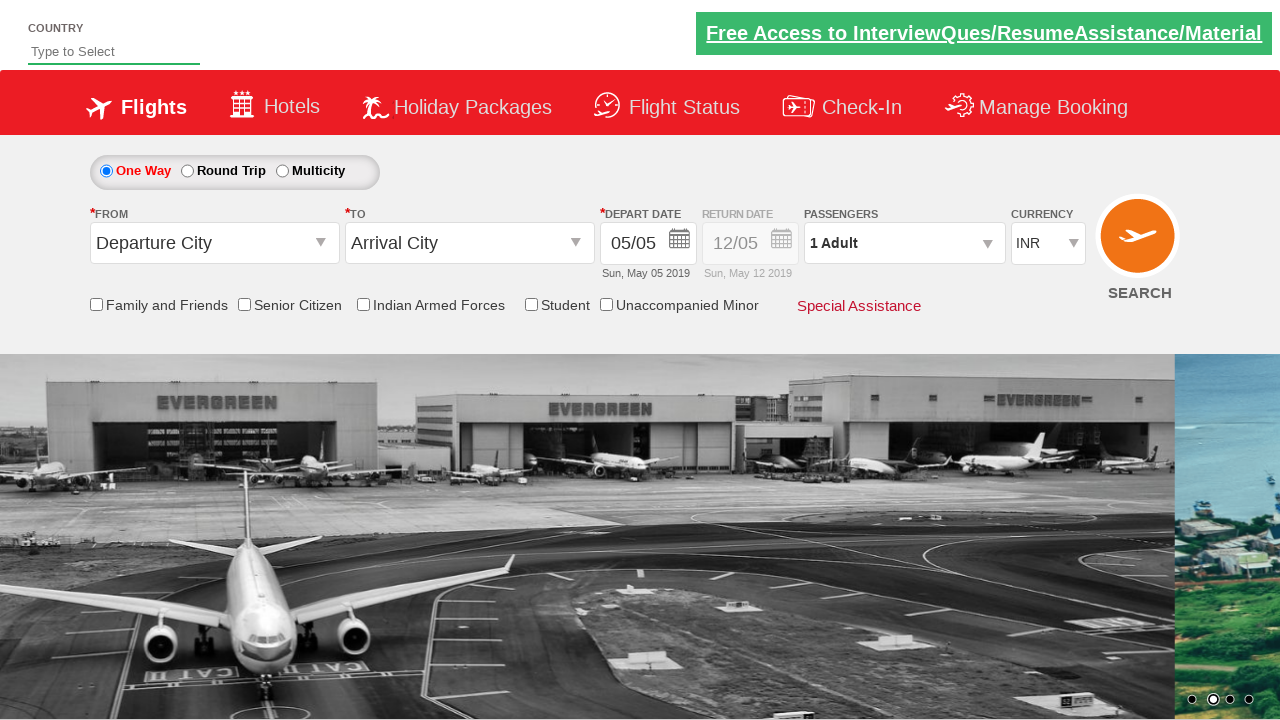

Clicked to open passenger dropdown at (904, 243) on #divpaxinfo
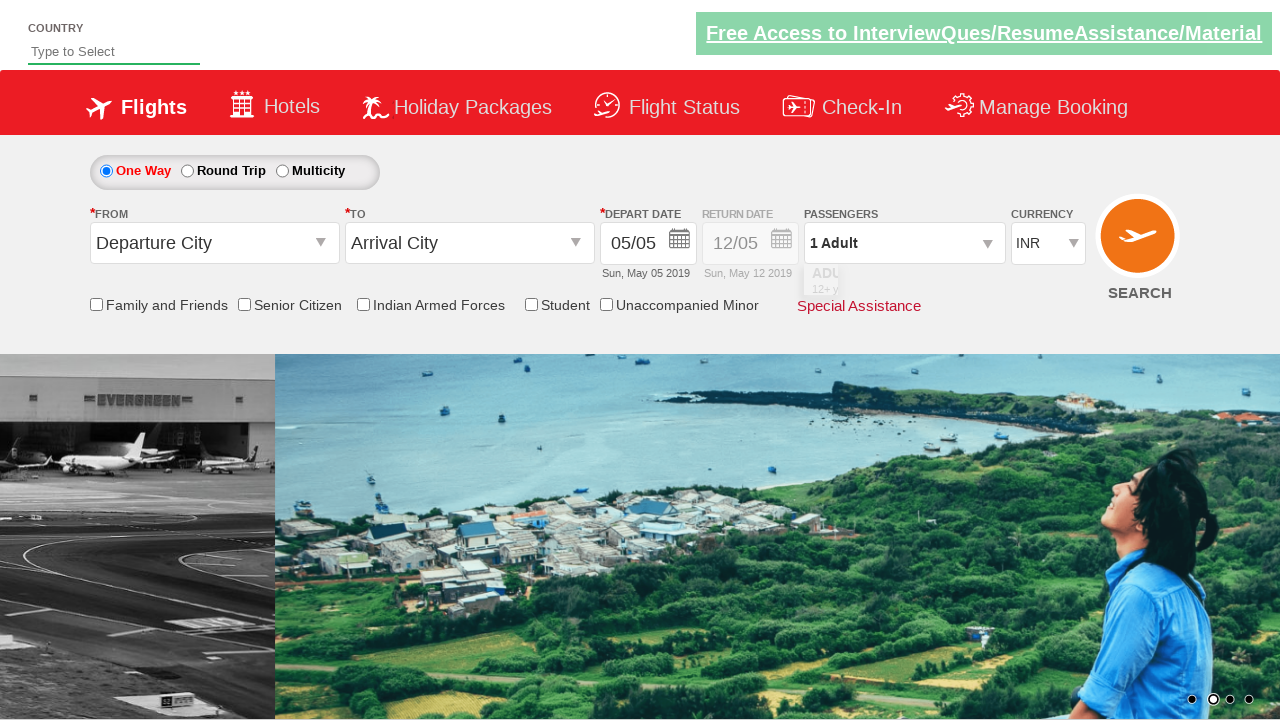

Waited for dropdown to become visible
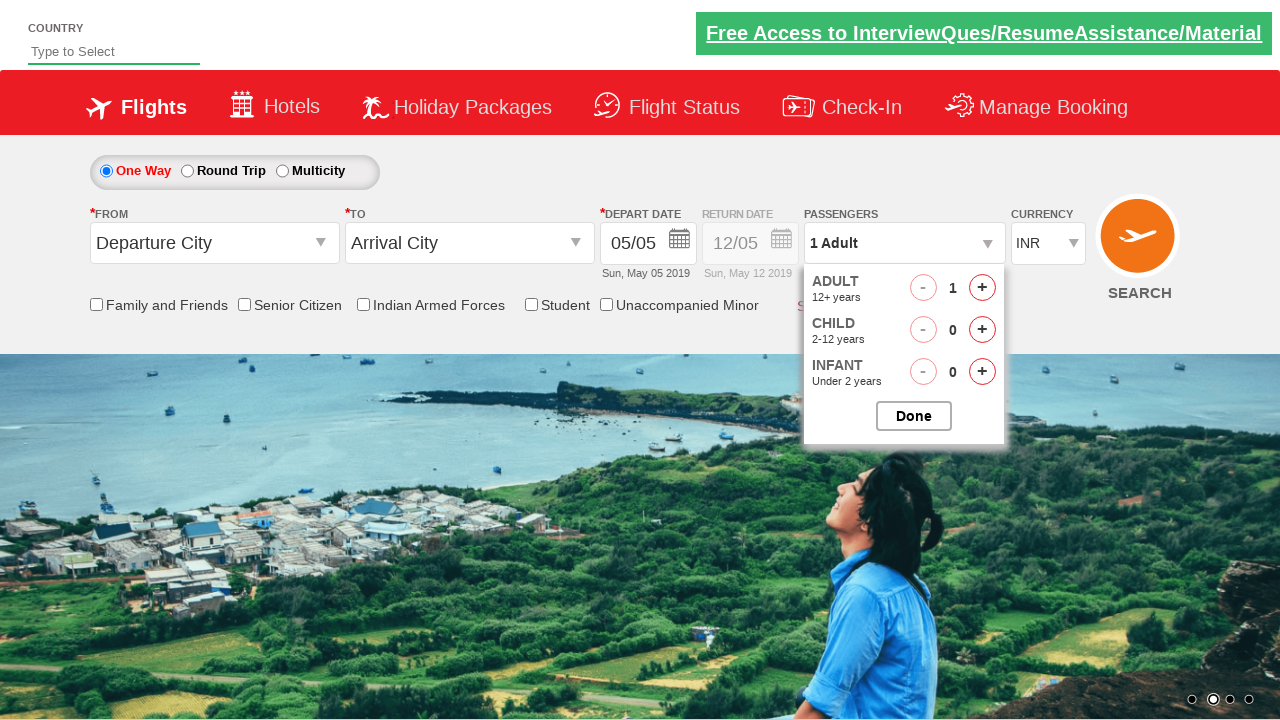

Incremented adult passenger count (iteration 1 of 4) at (982, 288) on #hrefIncAdt
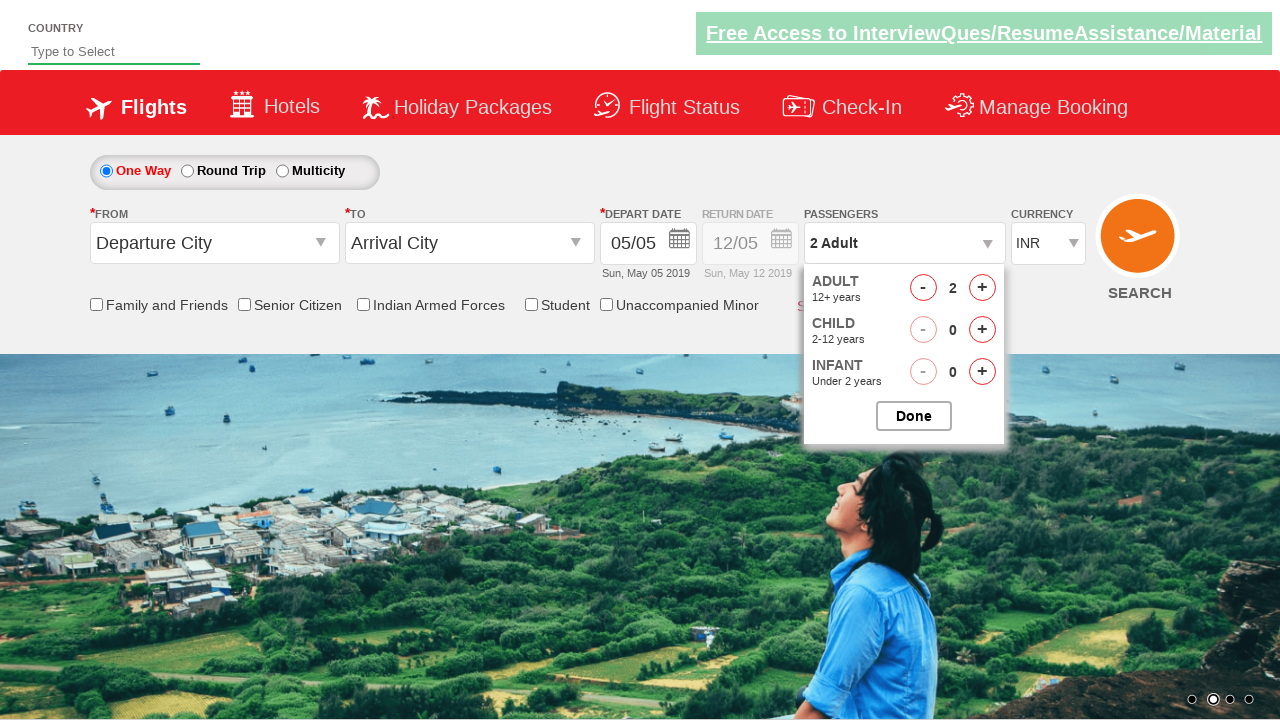

Incremented adult passenger count (iteration 2 of 4) at (982, 288) on #hrefIncAdt
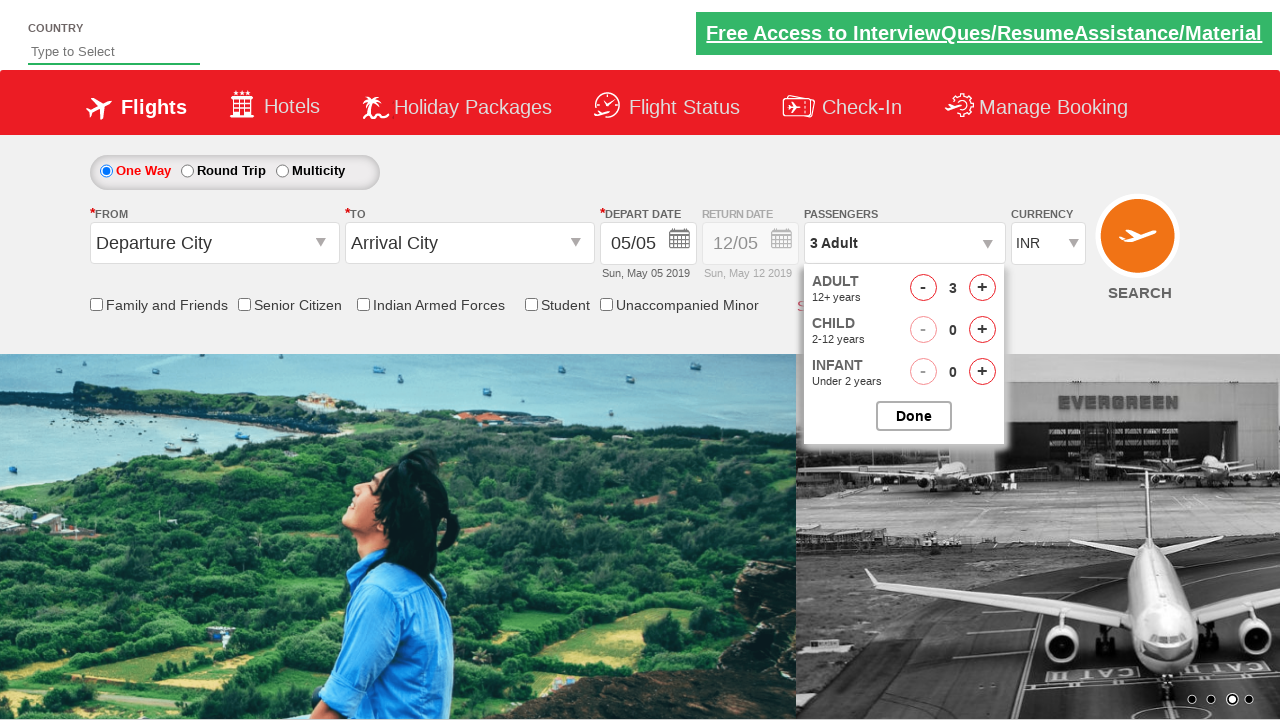

Incremented adult passenger count (iteration 3 of 4) at (982, 288) on #hrefIncAdt
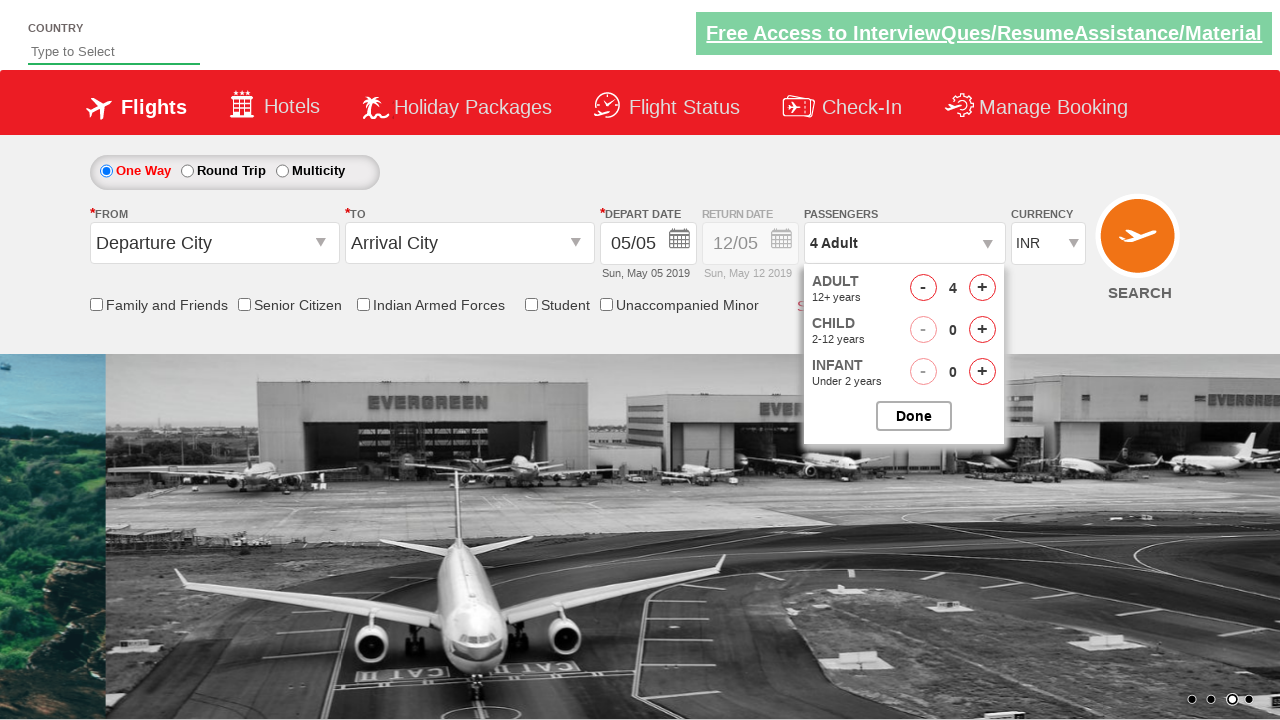

Incremented adult passenger count (iteration 4 of 4) at (982, 288) on #hrefIncAdt
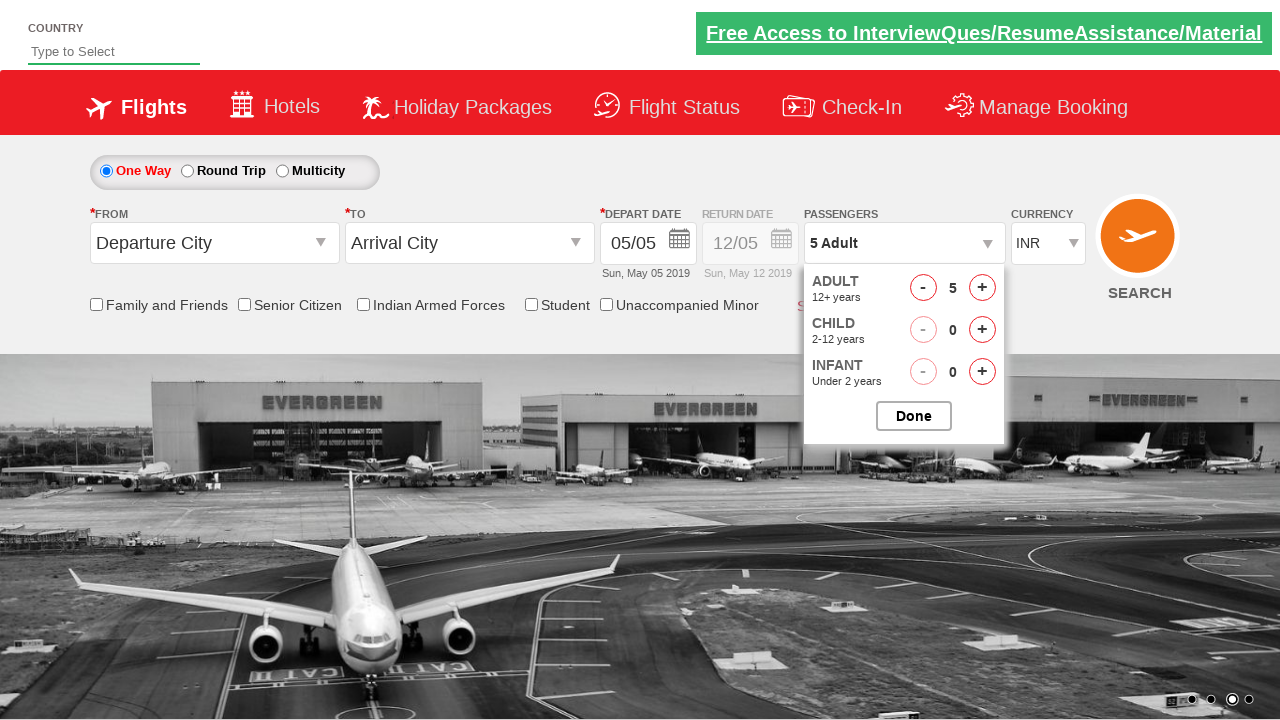

Clicked to close passenger options dropdown at (914, 416) on #btnclosepaxoption
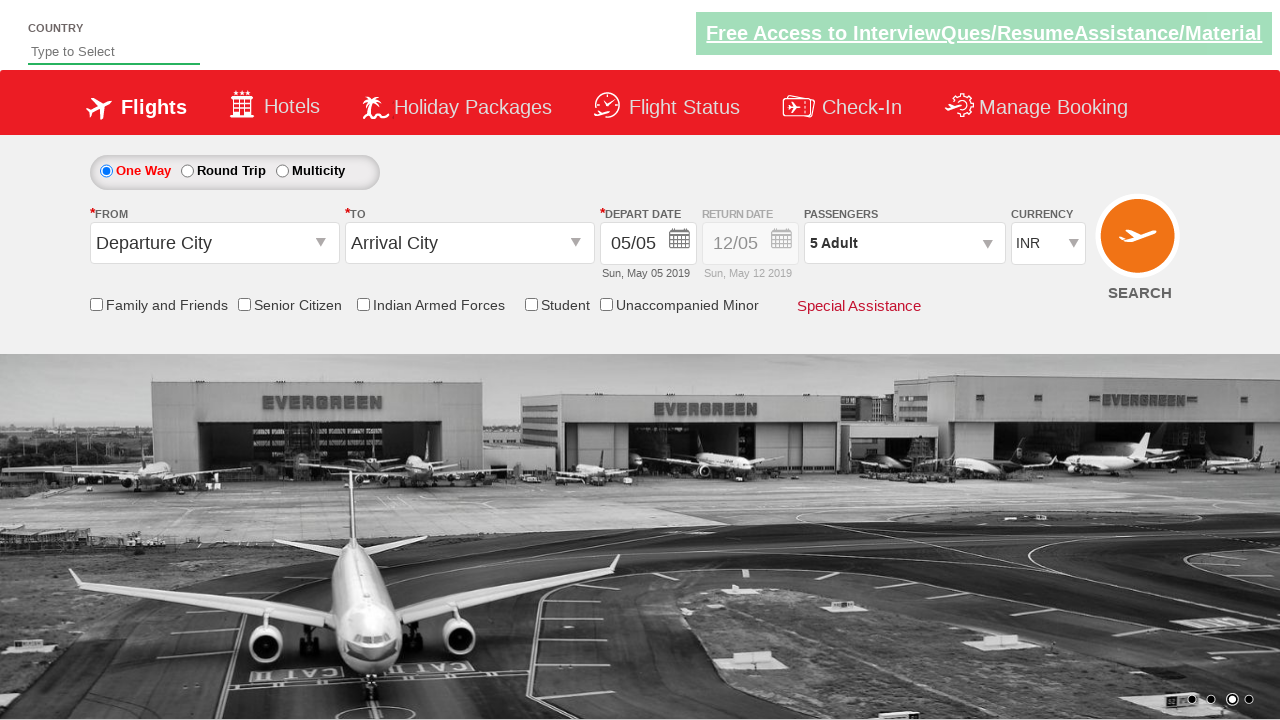

Verified dropdown closed and passenger info element is present
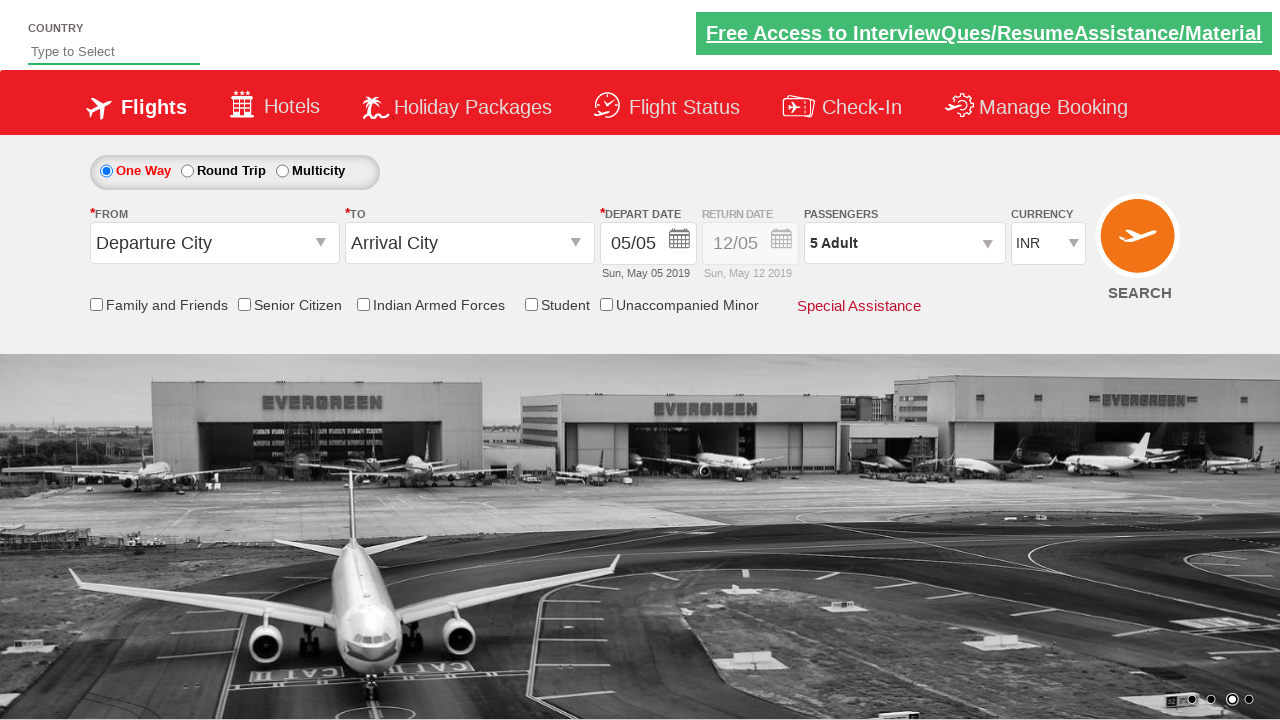

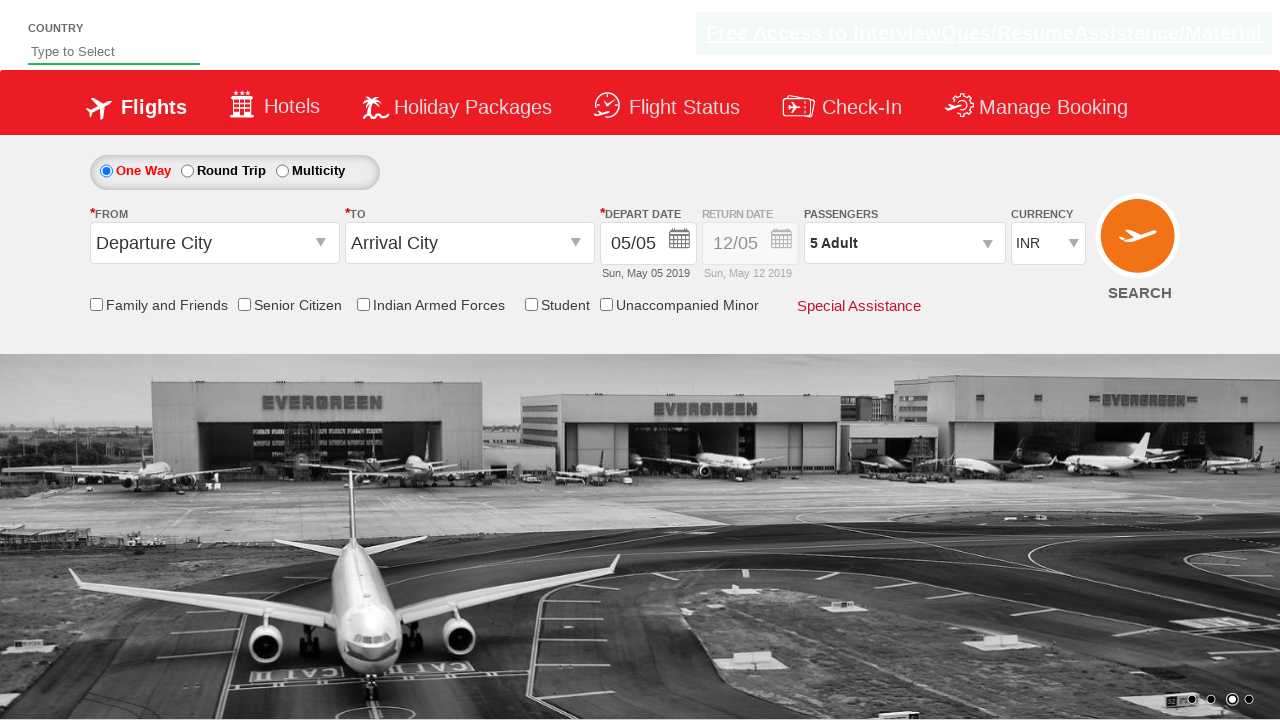